Tests table sorting by clicking the Due column header and verifying the column is sorted in ascending order

Starting URL: http://the-internet.herokuapp.com/tables

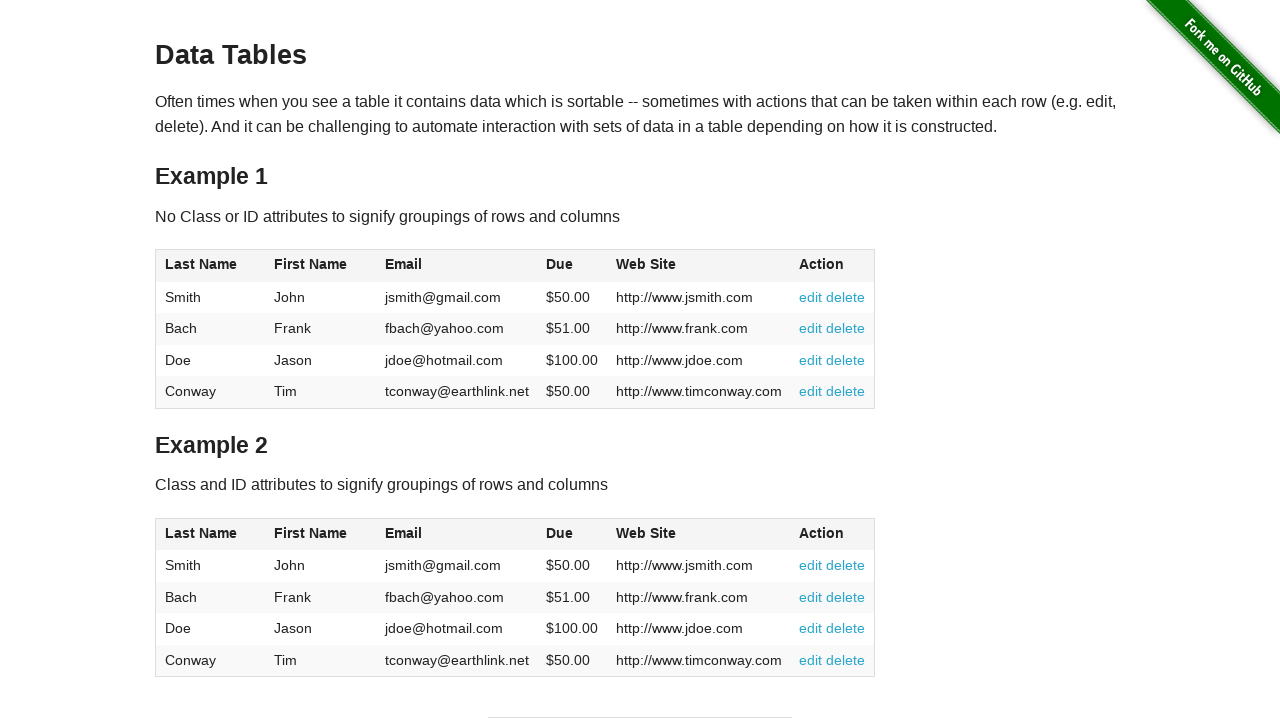

Clicked Due column header to sort ascending at (572, 266) on #table1 thead tr th:nth-of-type(4)
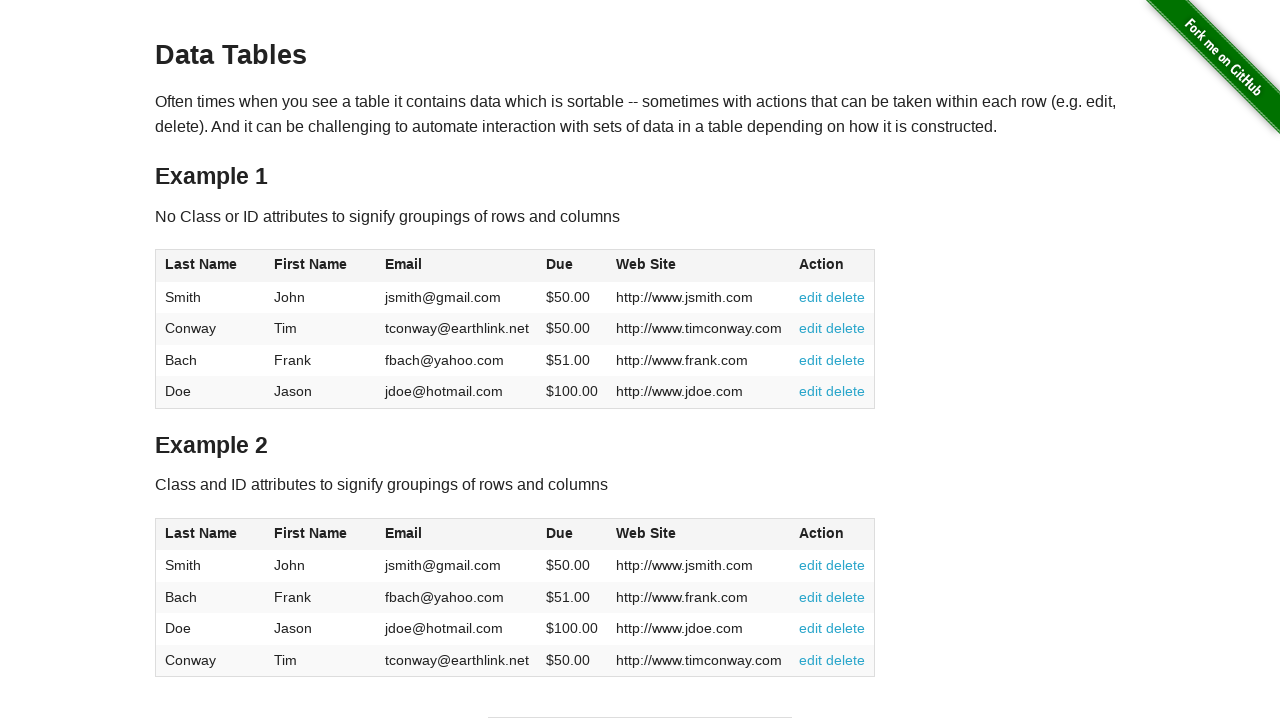

Verified Due column values are present in table body
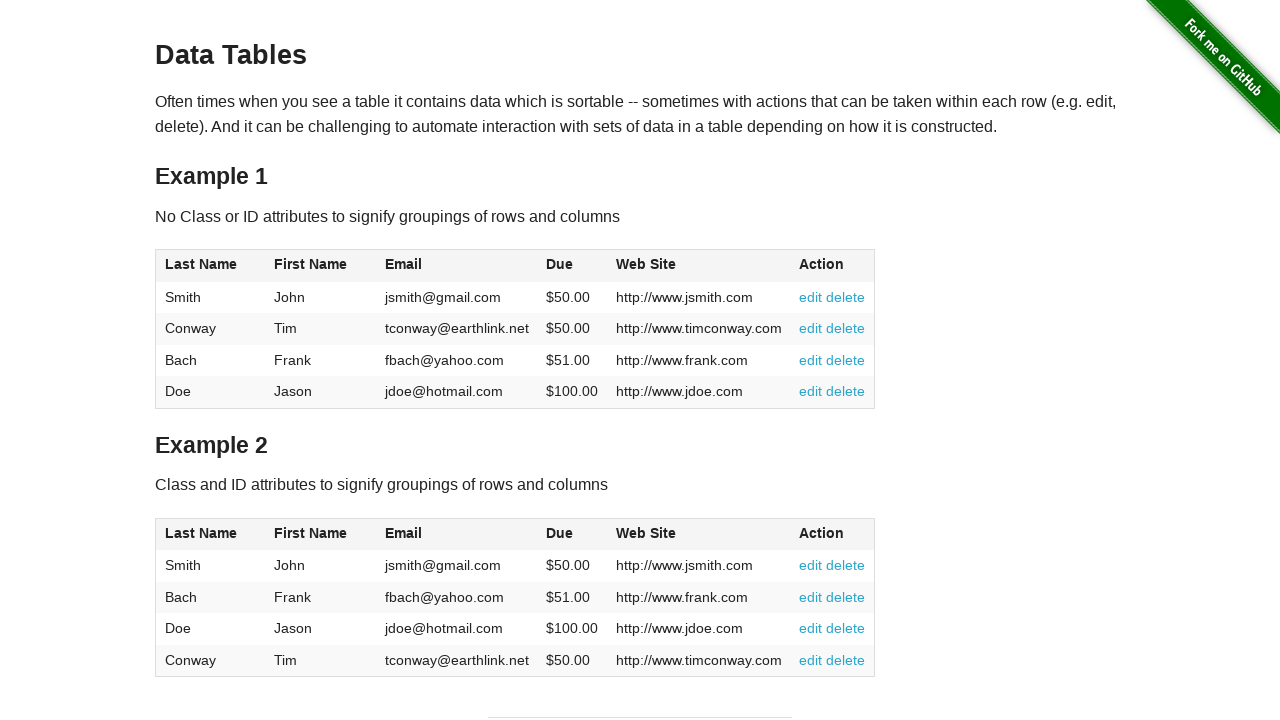

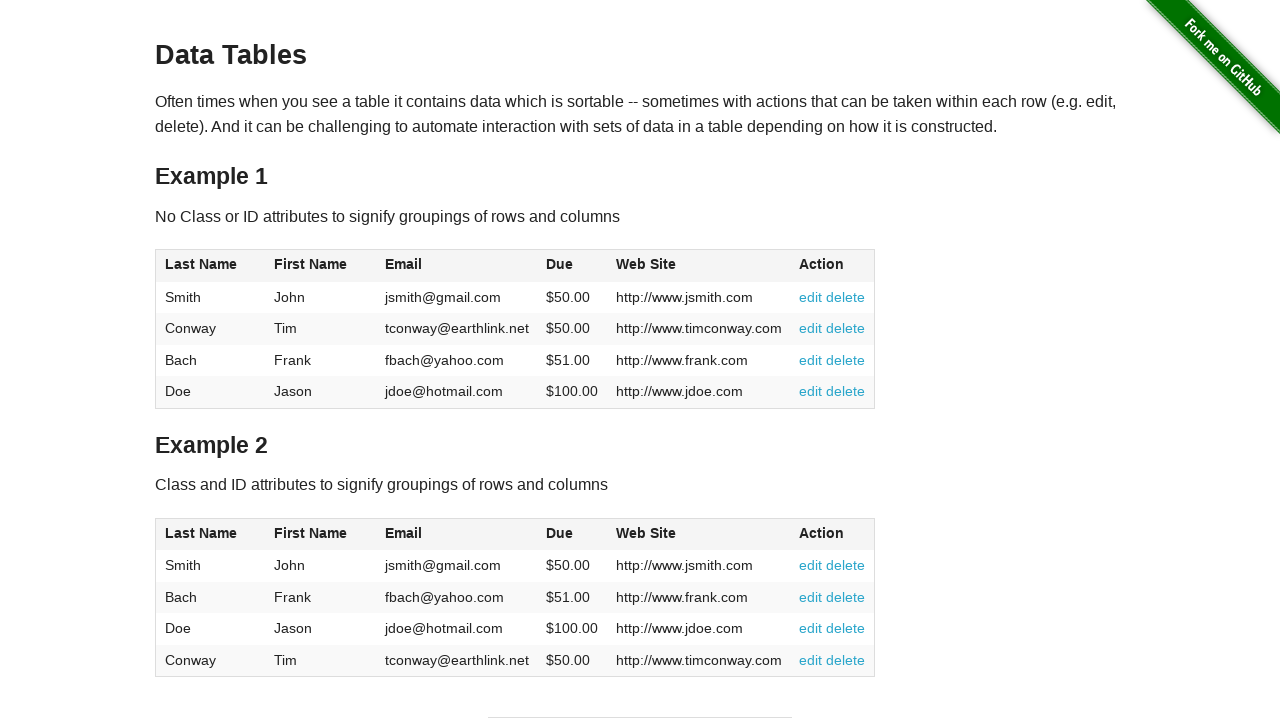